Tests click and hold functionality on an element and verifies the element receives focus

Starting URL: https://selenium.dev/selenium/web/mouse_interaction.html

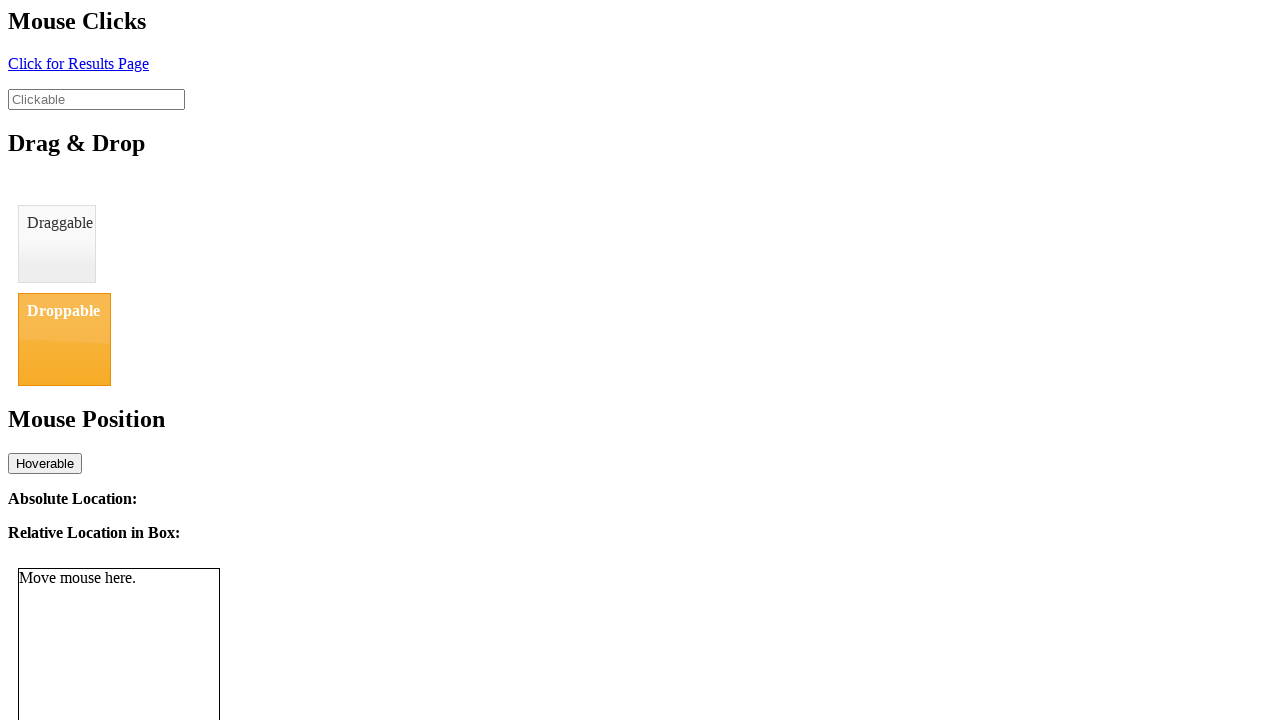

Navigated to mouse interaction test page
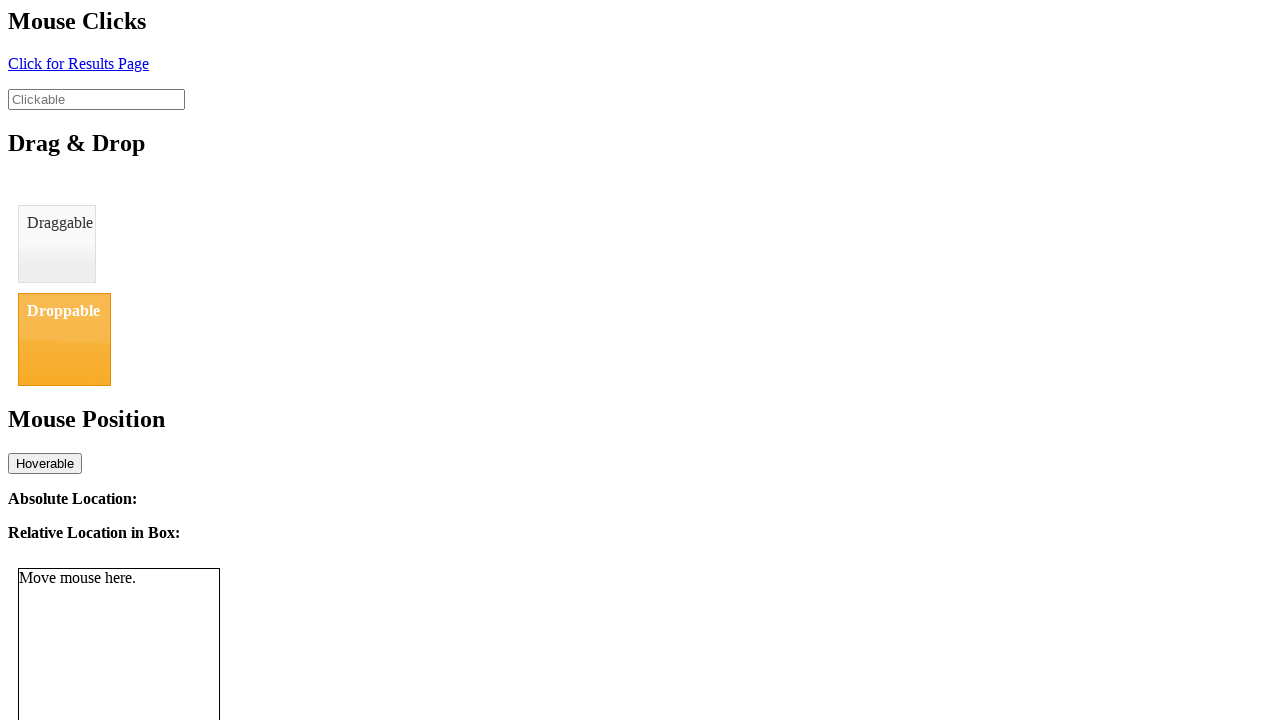

Located clickable element
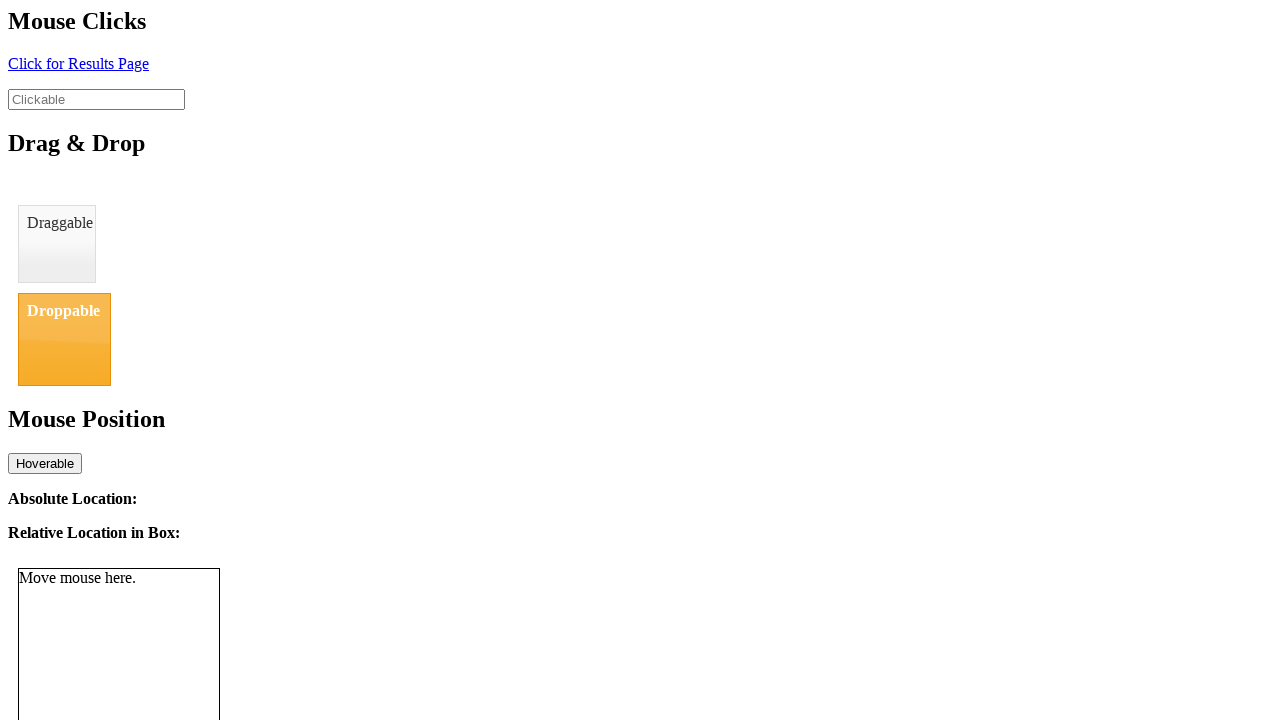

Performed click and hold action on element with 1000ms delay at (96, 99) on #clickable
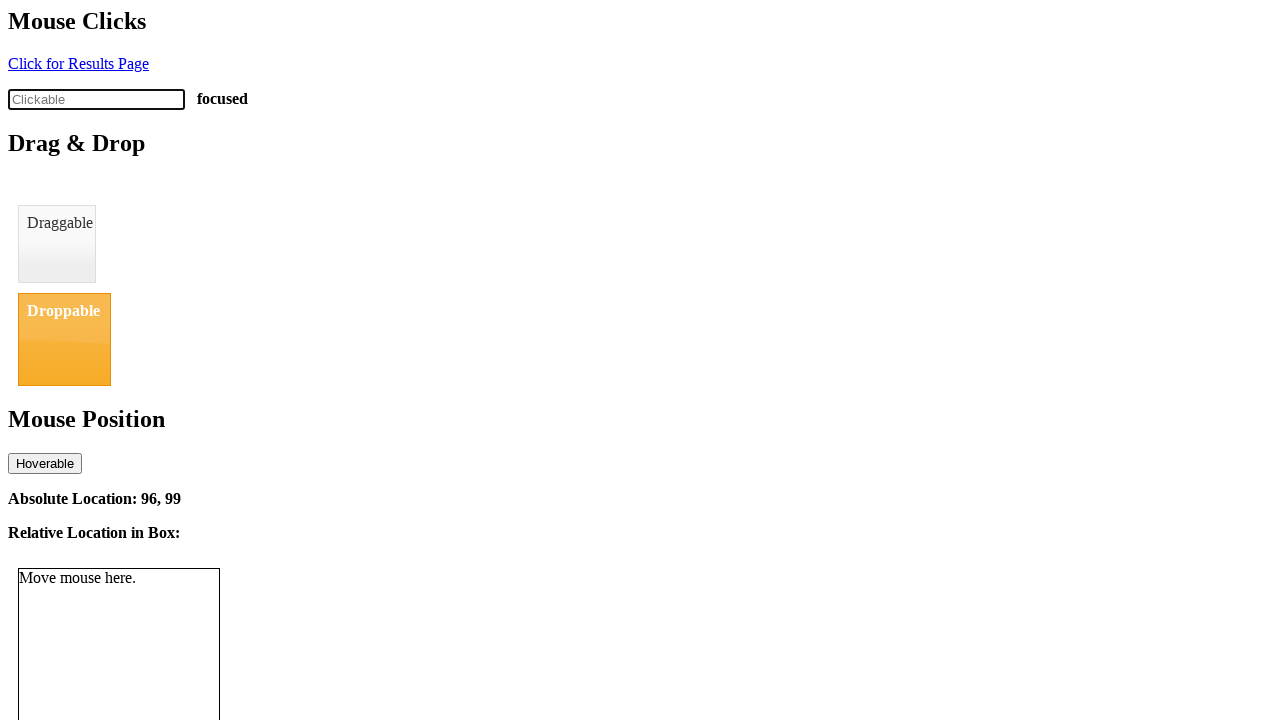

Element received focus and click-status indicator appeared
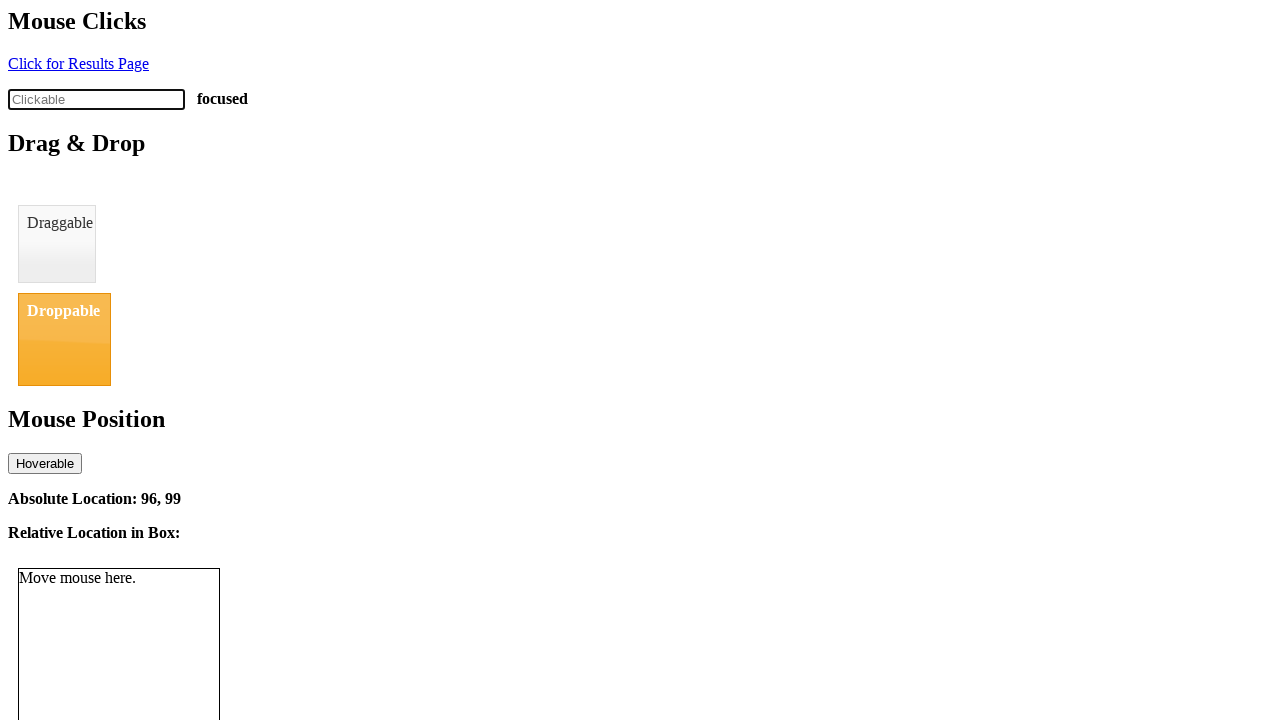

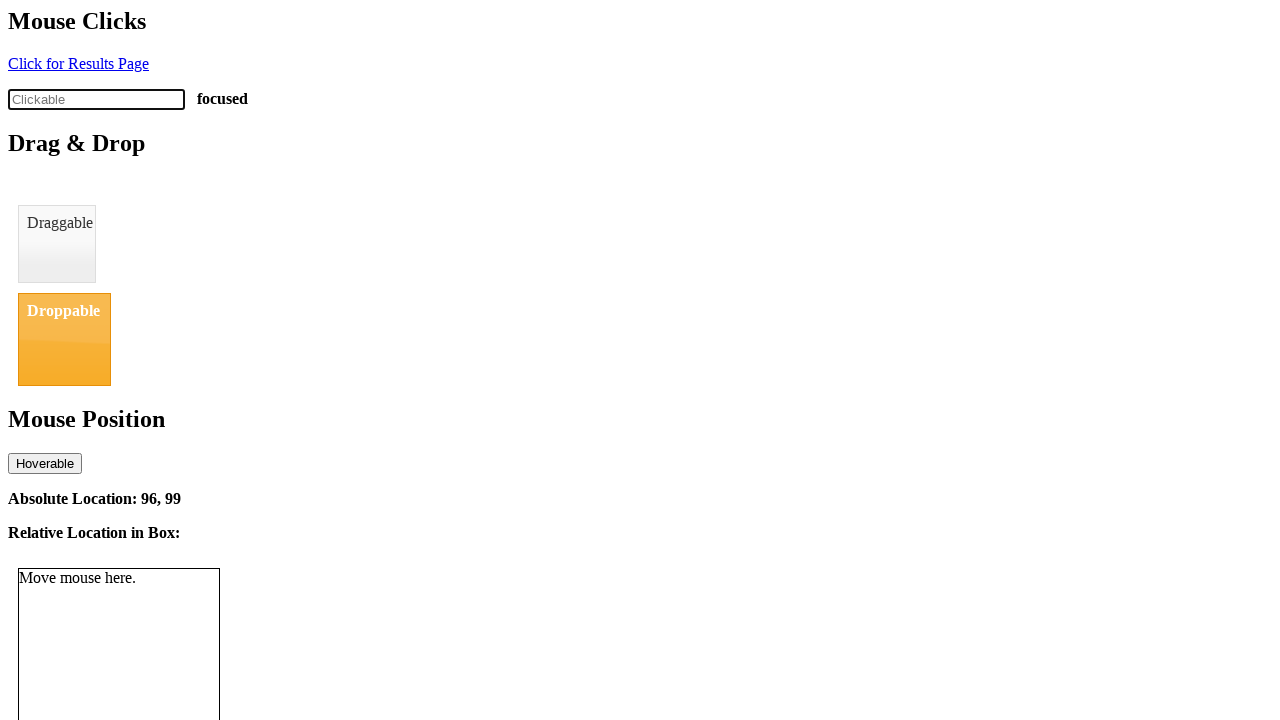